Tests hover functionality by hovering over a figure and verifying the caption appears

Starting URL: https://the-internet.herokuapp.com

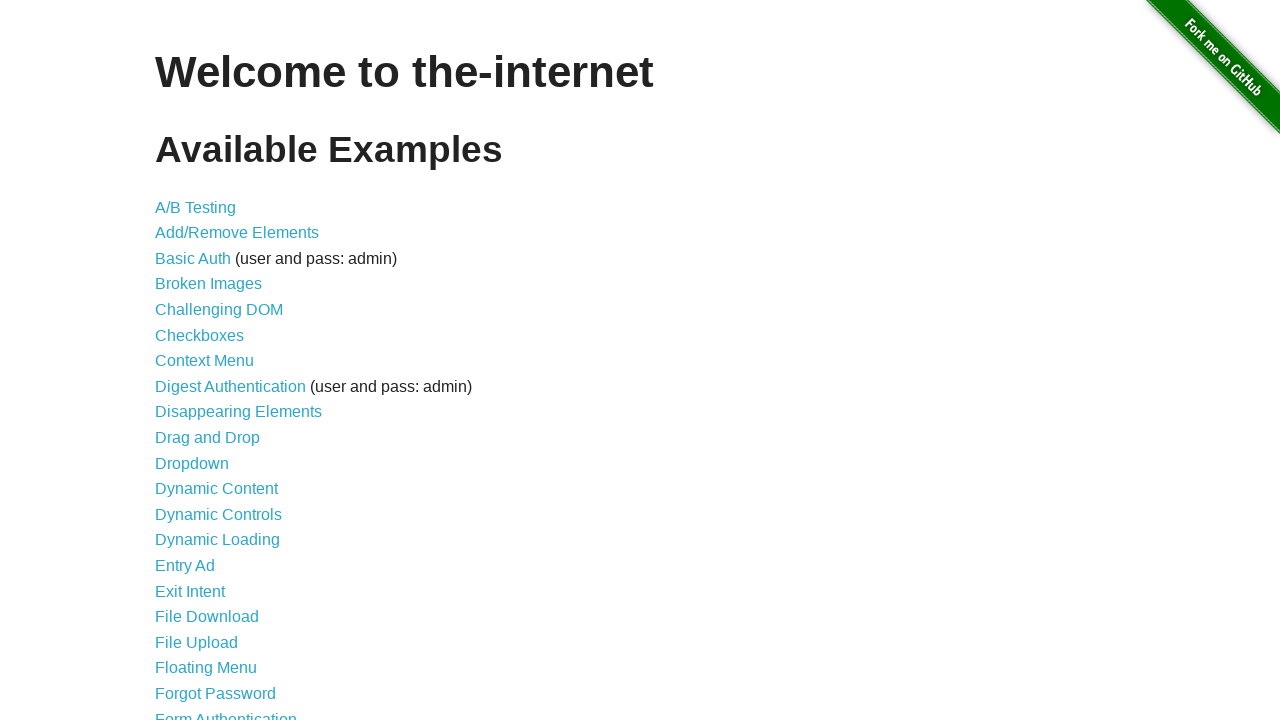

Clicked on Hovers link at (180, 360) on a[href='/hovers']
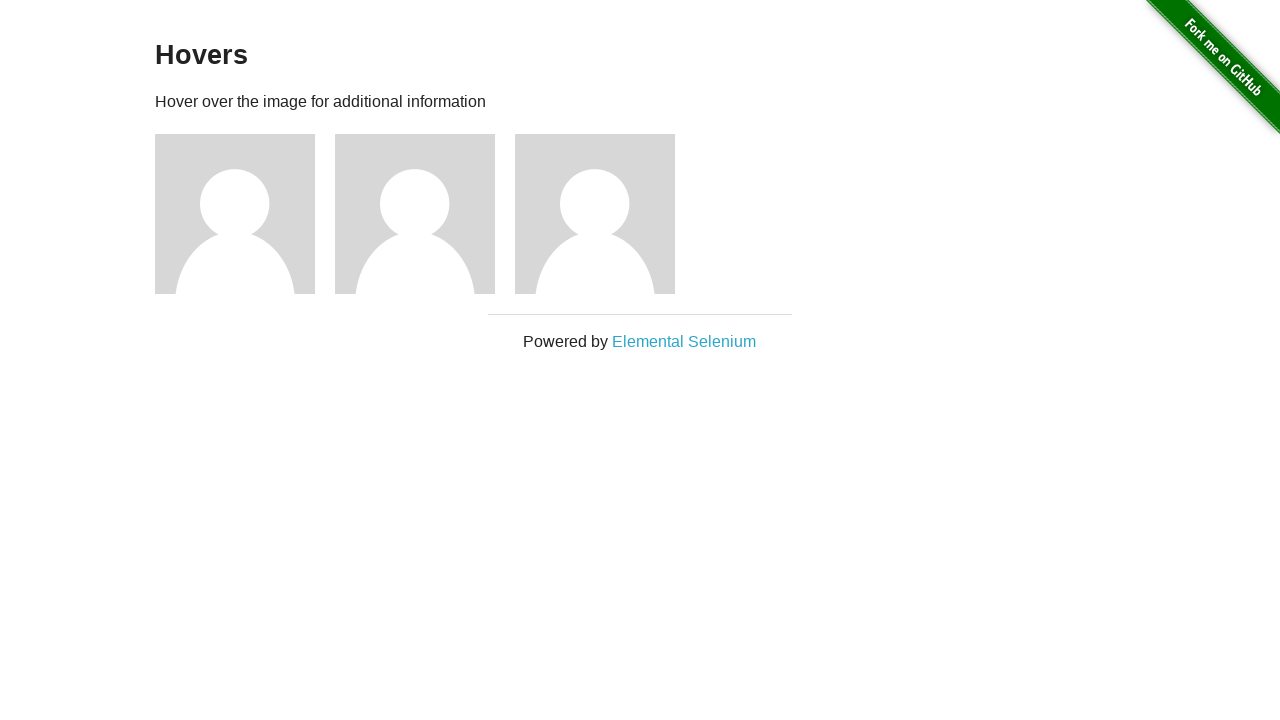

Hovers page loaded with figure elements visible
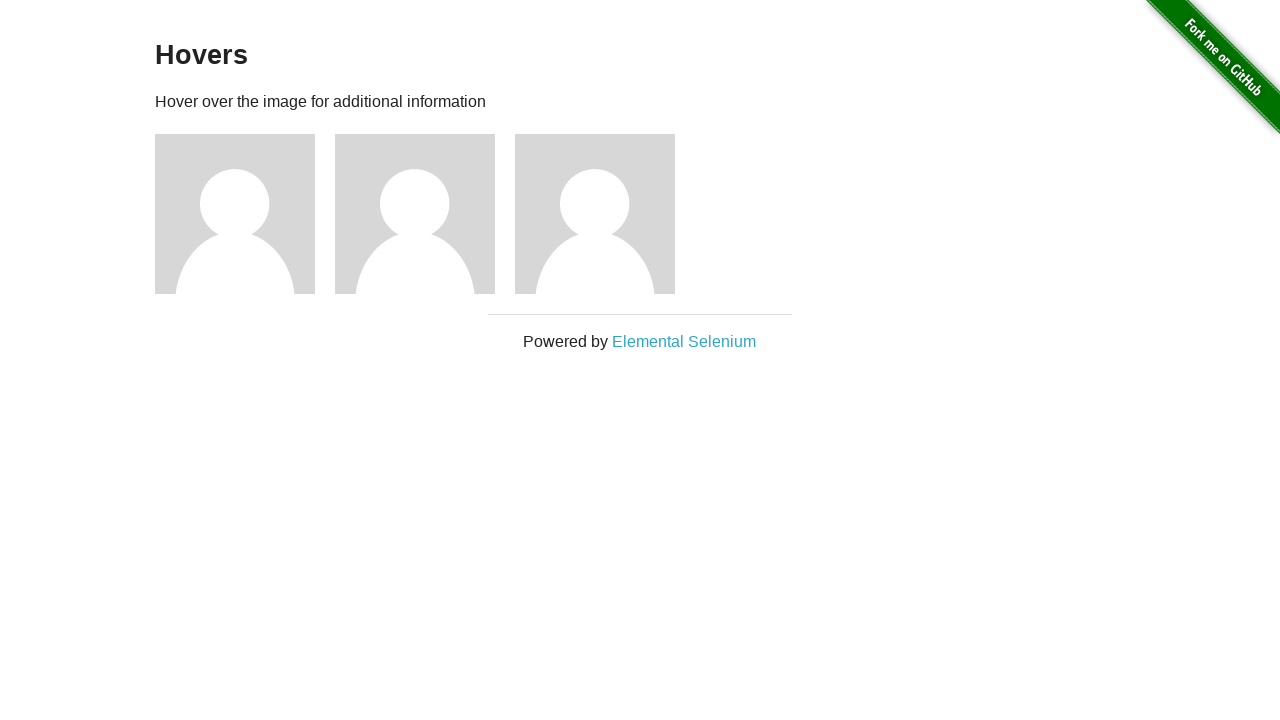

Hovered over the first figure at (245, 214) on .figure >> nth=0
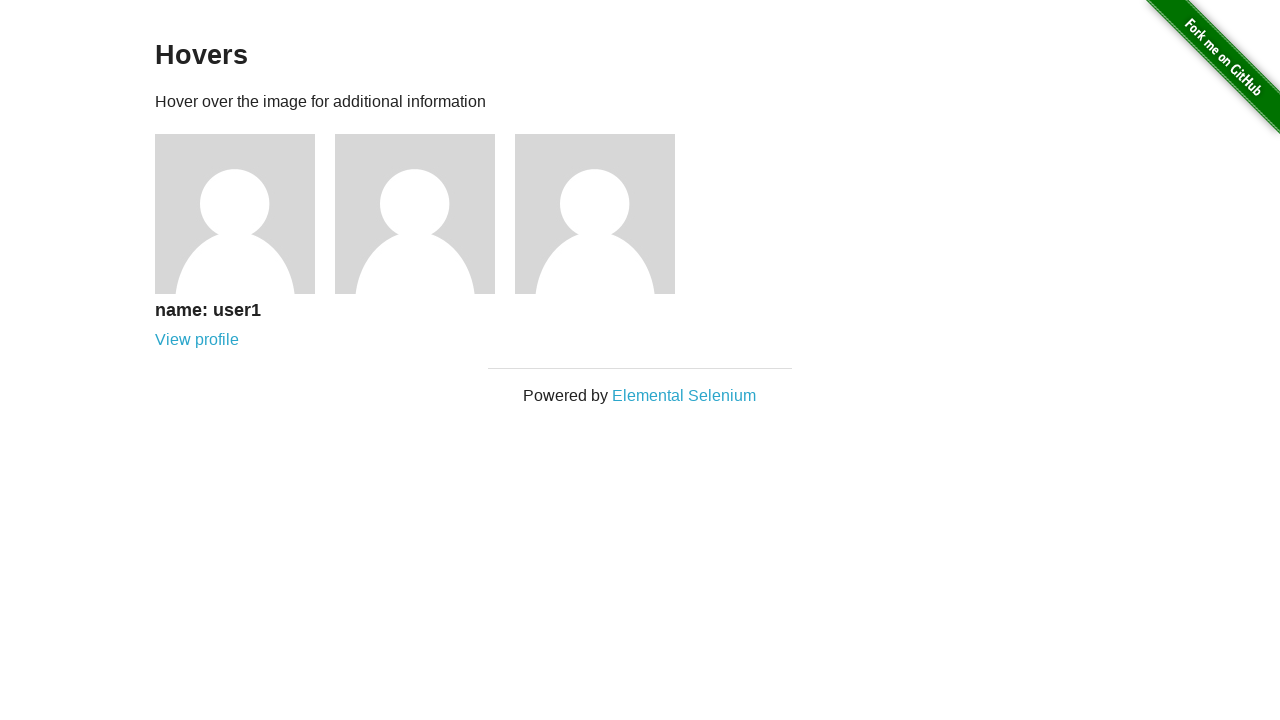

Caption appeared after hovering over figure
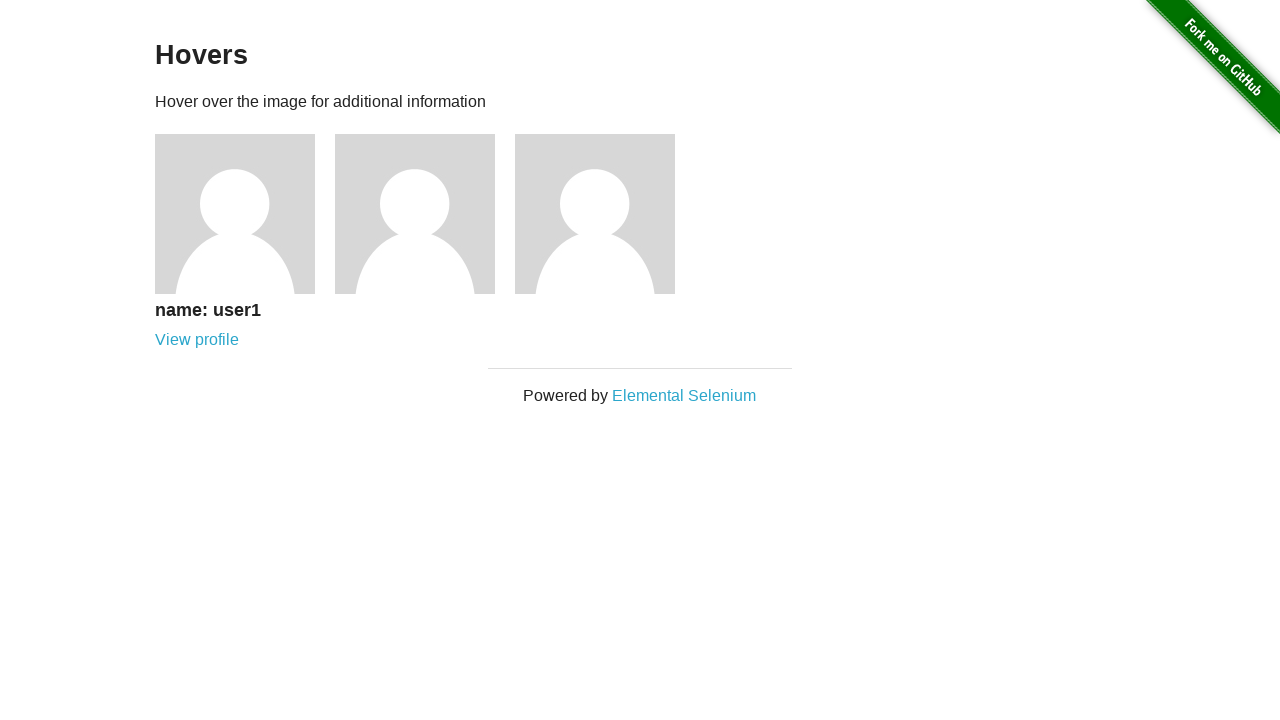

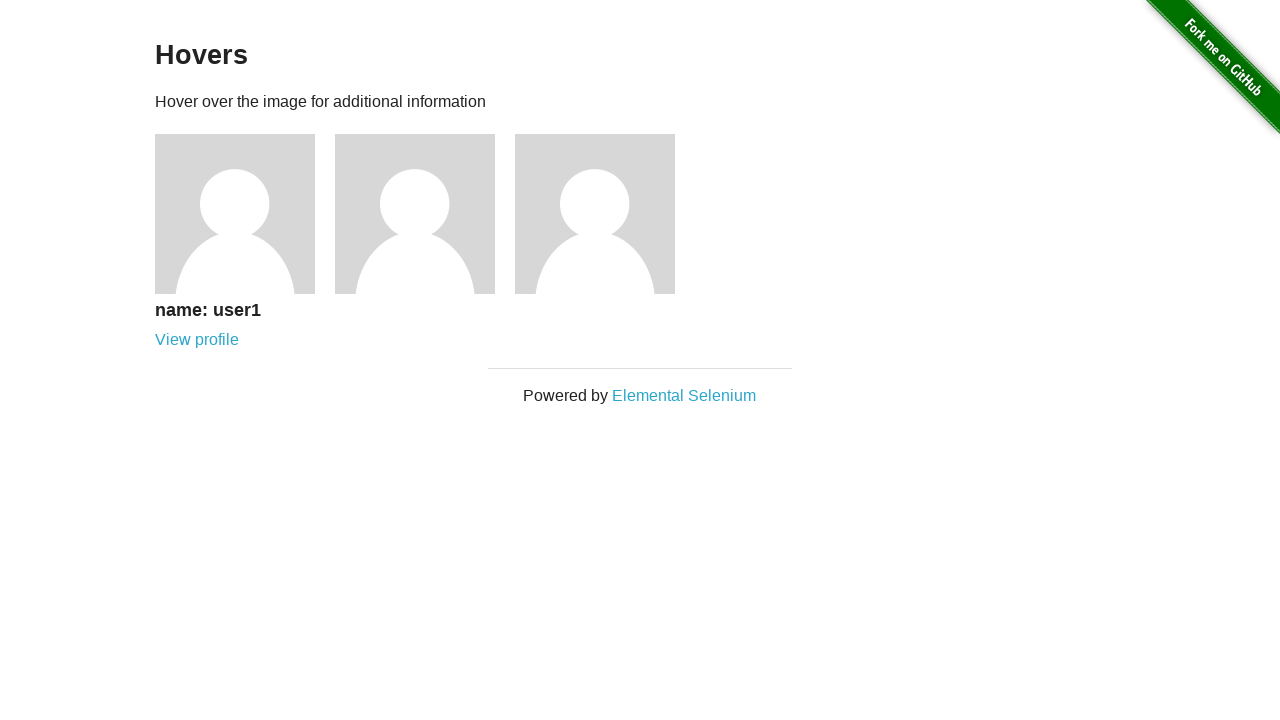